Tests draggable functionality by dragging an element to a specific position using x and y coordinates

Starting URL: https://jqueryui.com/draggable/

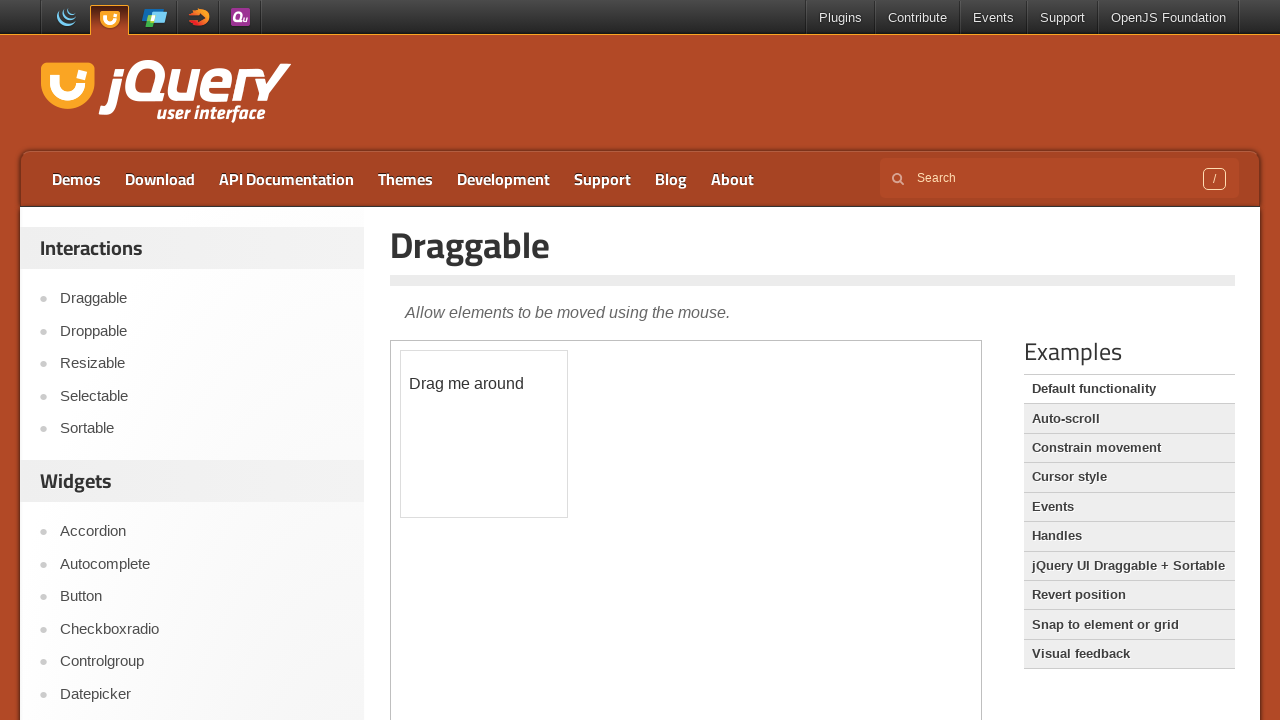

Located iframe containing draggable element
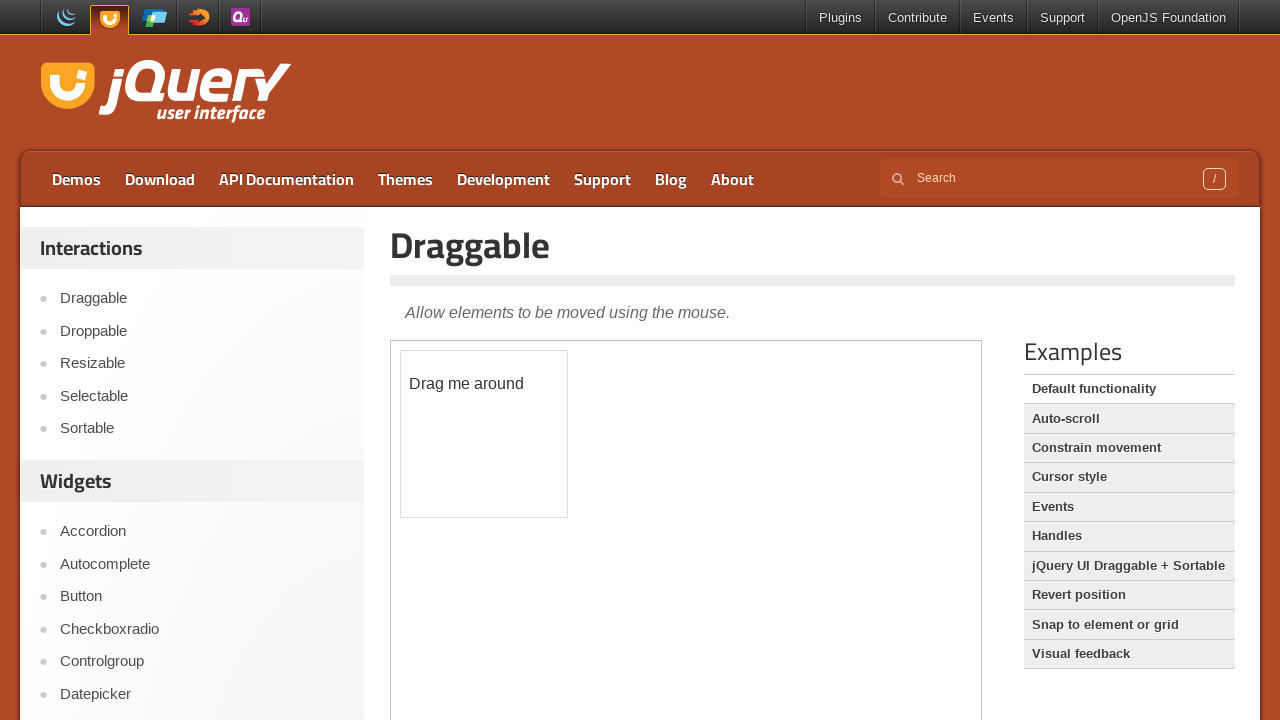

Located draggable element with id 'draggable'
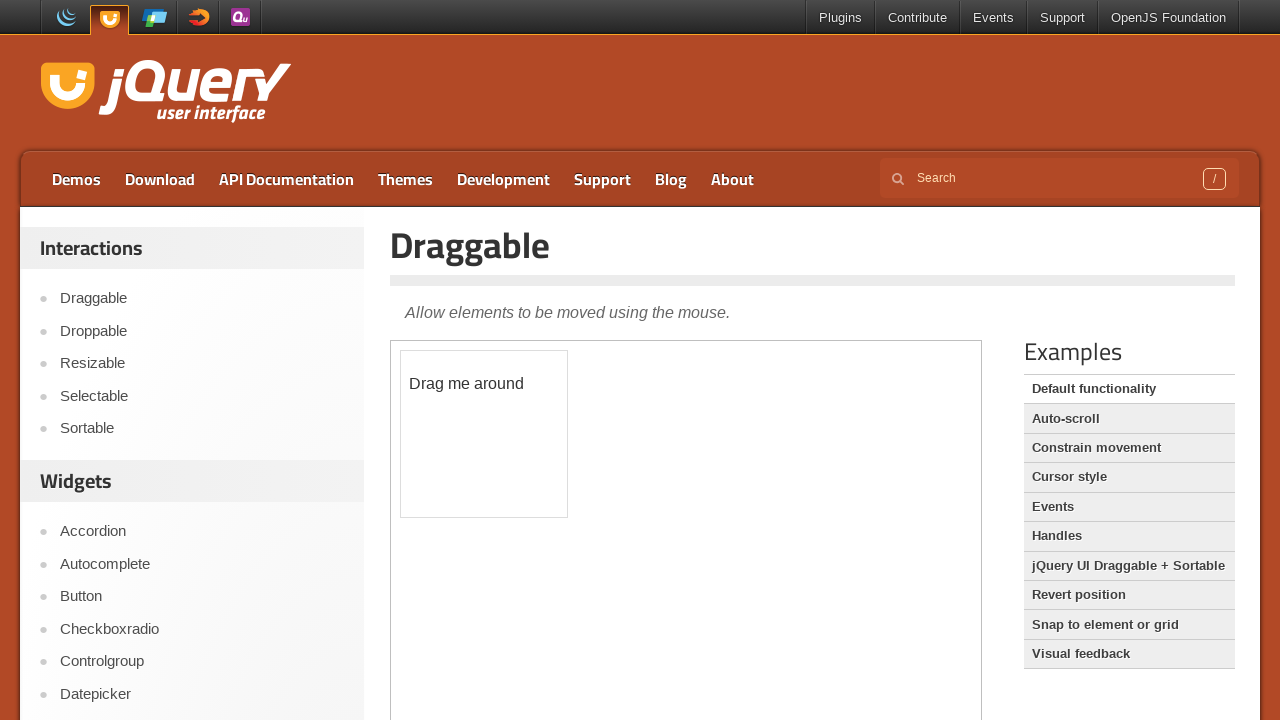

Retrieved bounding box coordinates of draggable element
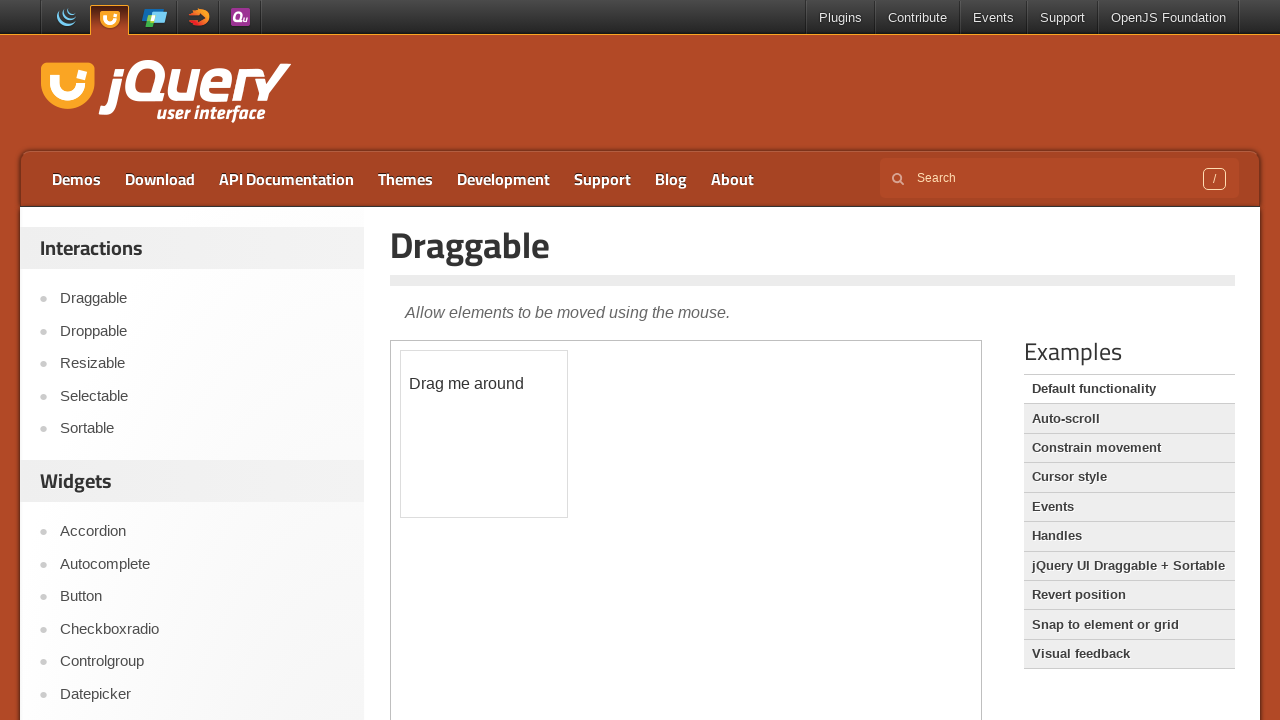

Moved mouse to center of draggable element at (484, 434)
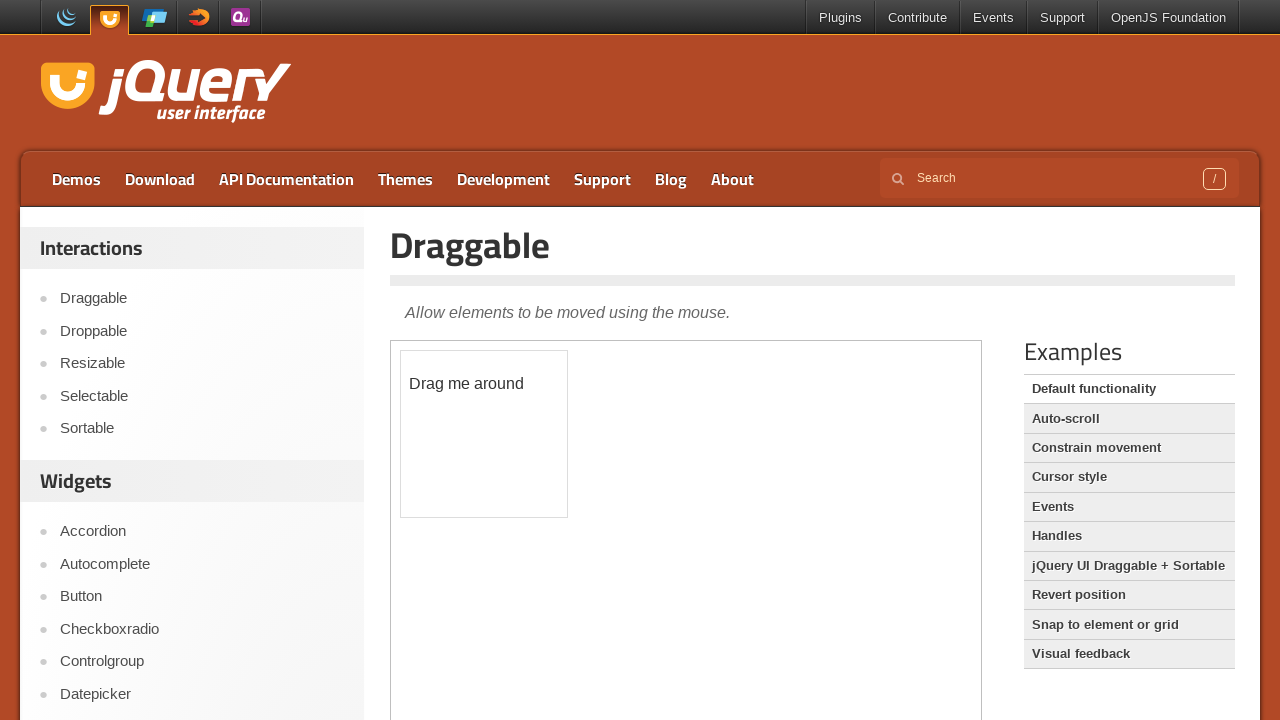

Pressed mouse button down to start drag at (484, 434)
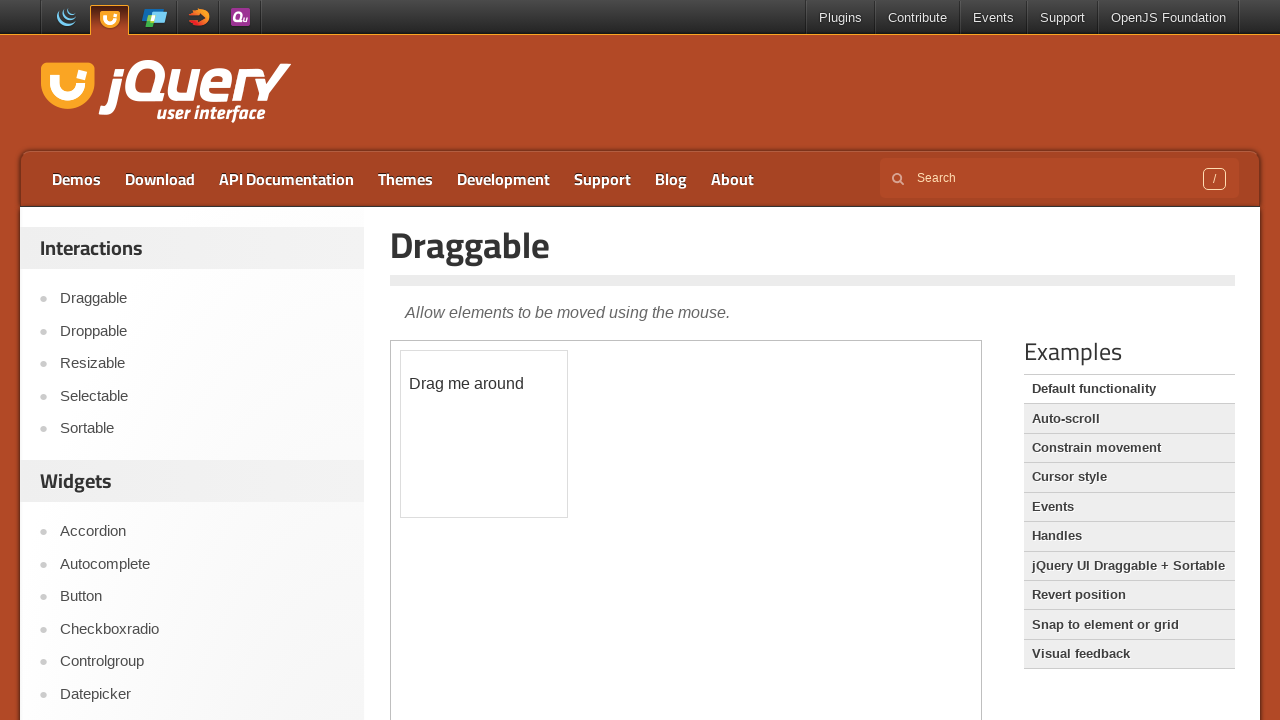

Dragged element 300px right and 100px down at (784, 534)
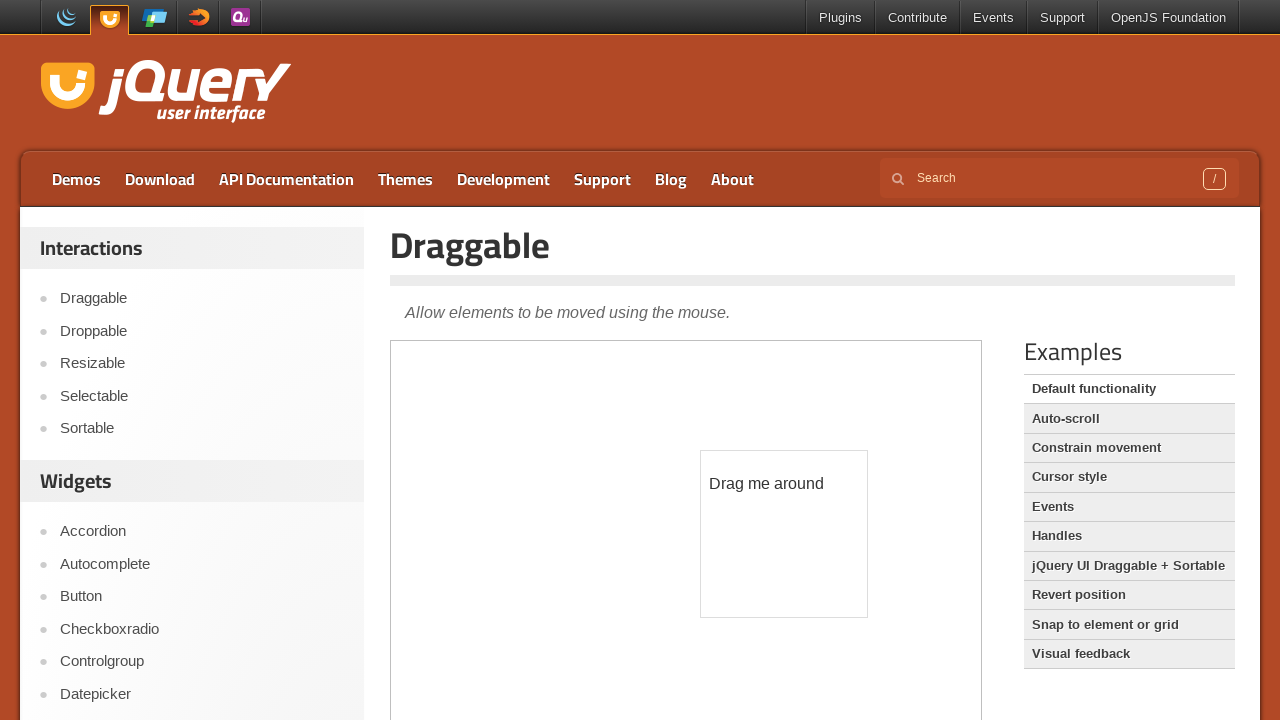

Released mouse button to complete drag operation at (784, 534)
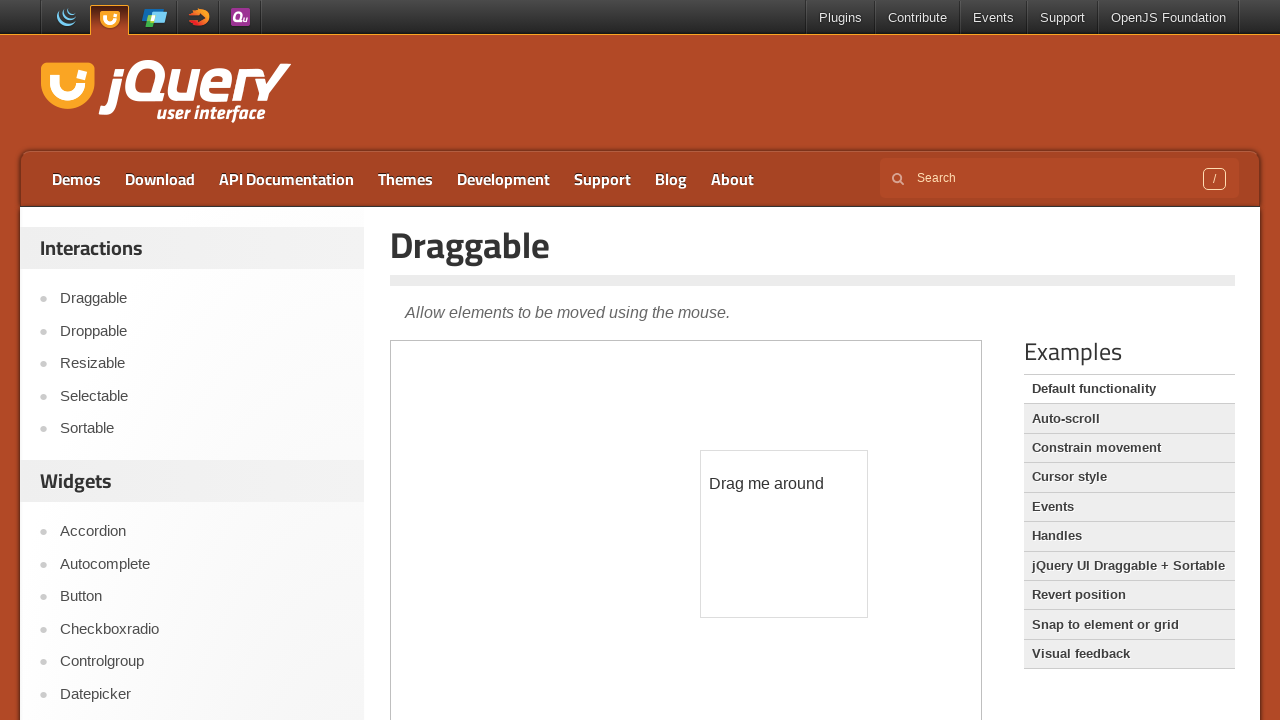

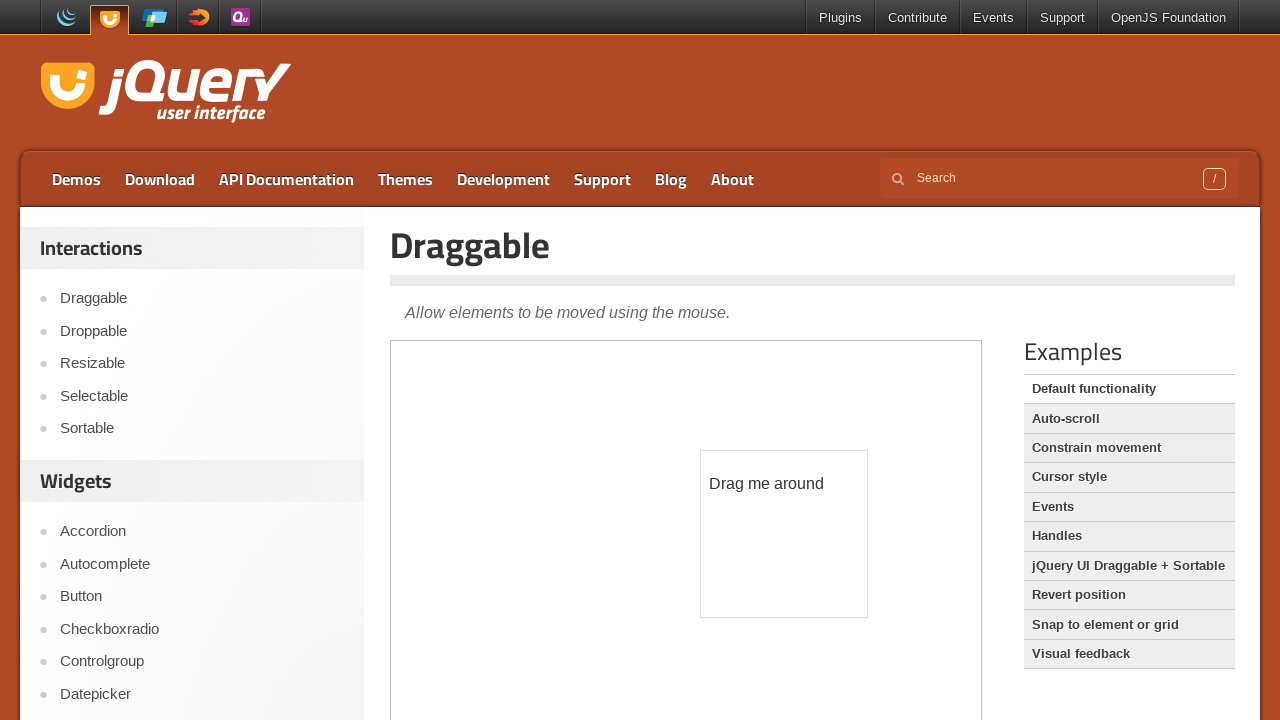